Tests a registration form by filling in name, surname, email, phone, and address fields, then submitting the form and verifying the success message.

Starting URL: http://suninjuly.github.io/registration1.html

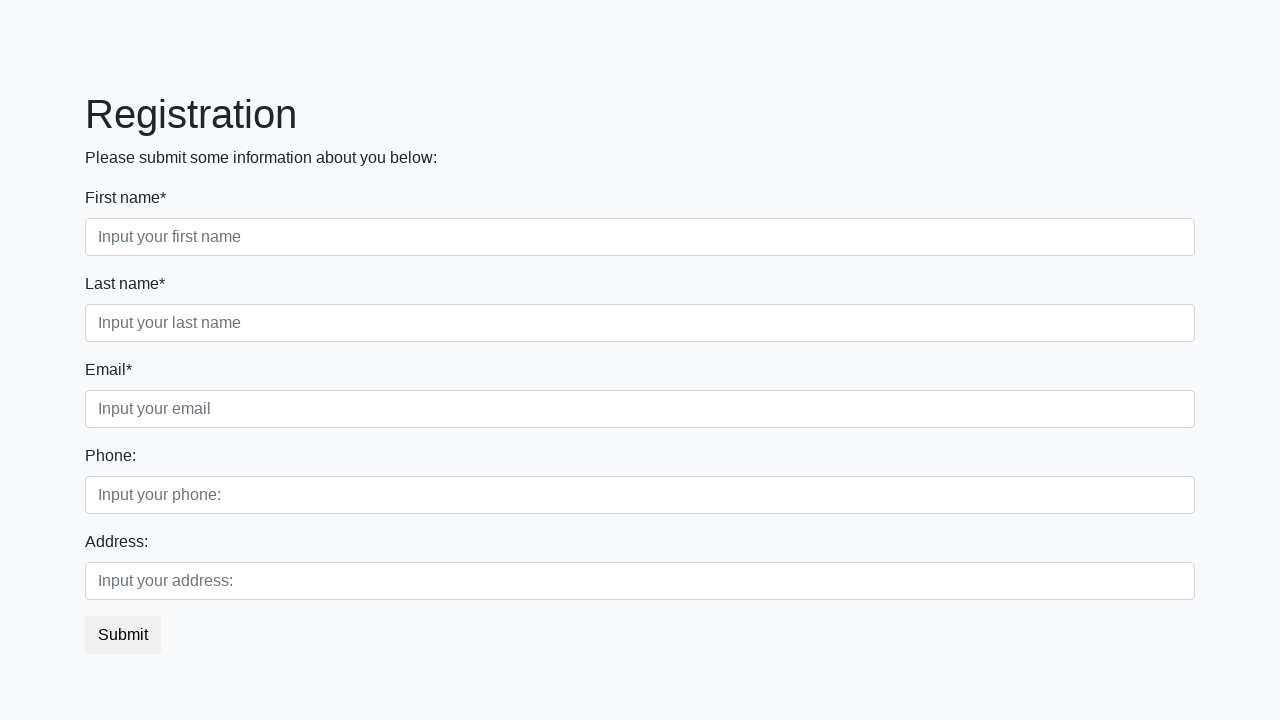

Filled first name field with 'Vlad' on .first_block .form-group:nth-child(1) input
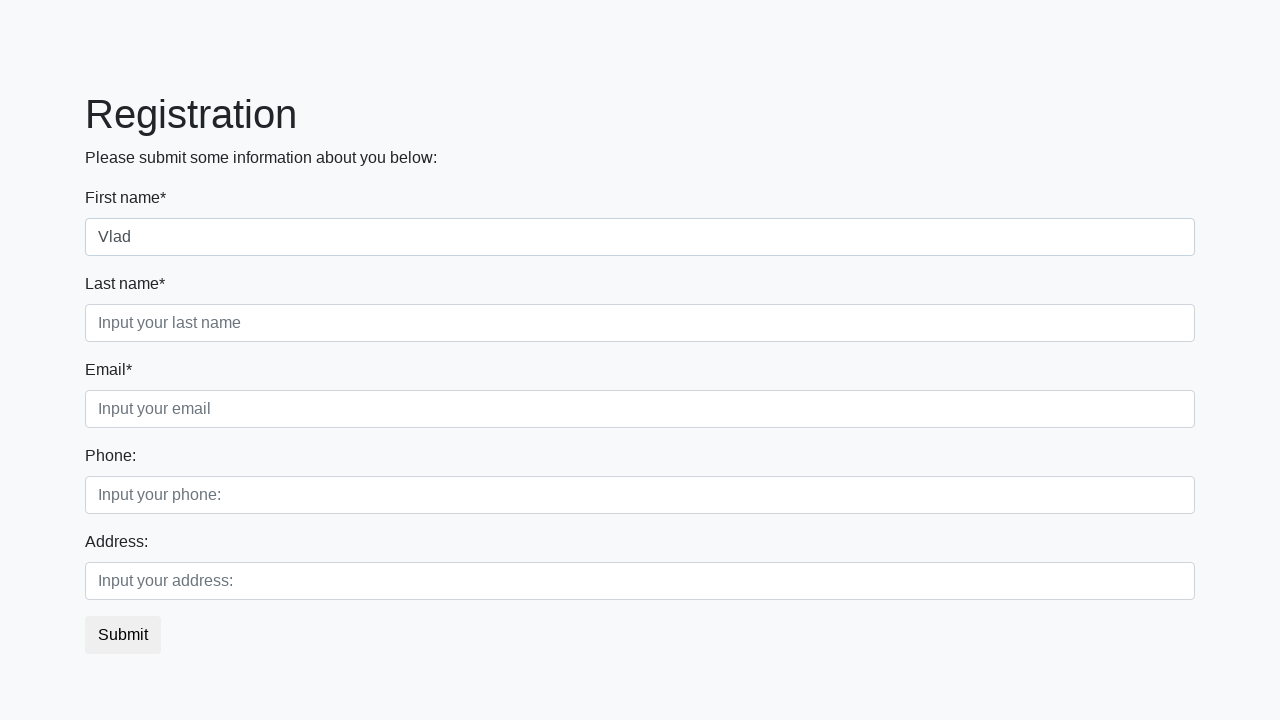

Filled surname field with 'Savin' on .first_block .form-group:nth-child(2) input
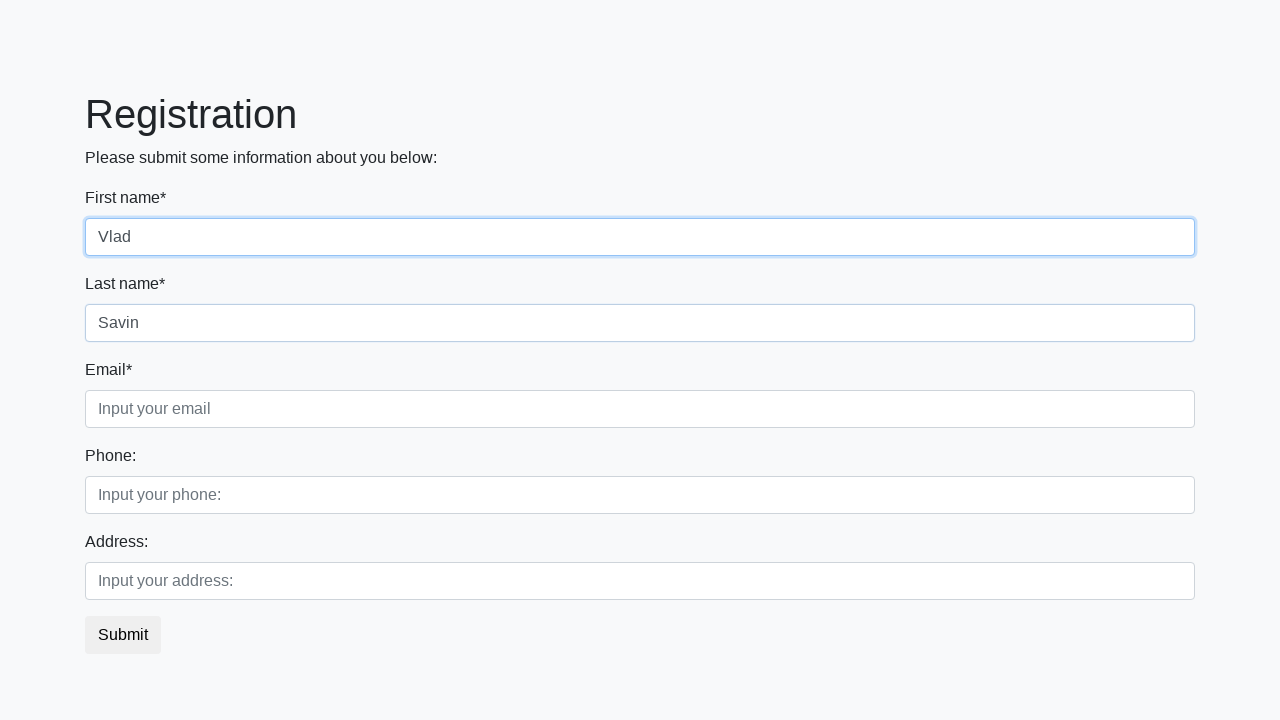

Filled email field with 'savin@gmail.com' on .first_block .form-group:nth-child(3) input
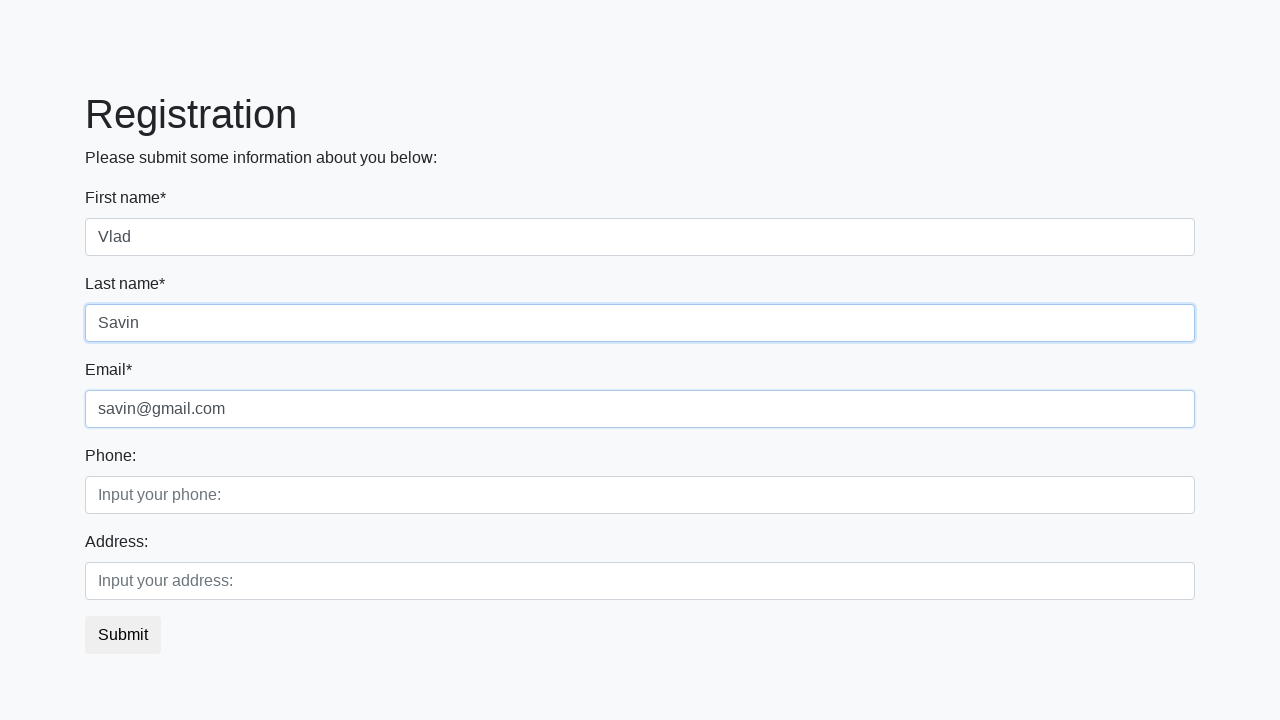

Filled phone number field with '89152223333' on .second_block .form-group:nth-child(1) input
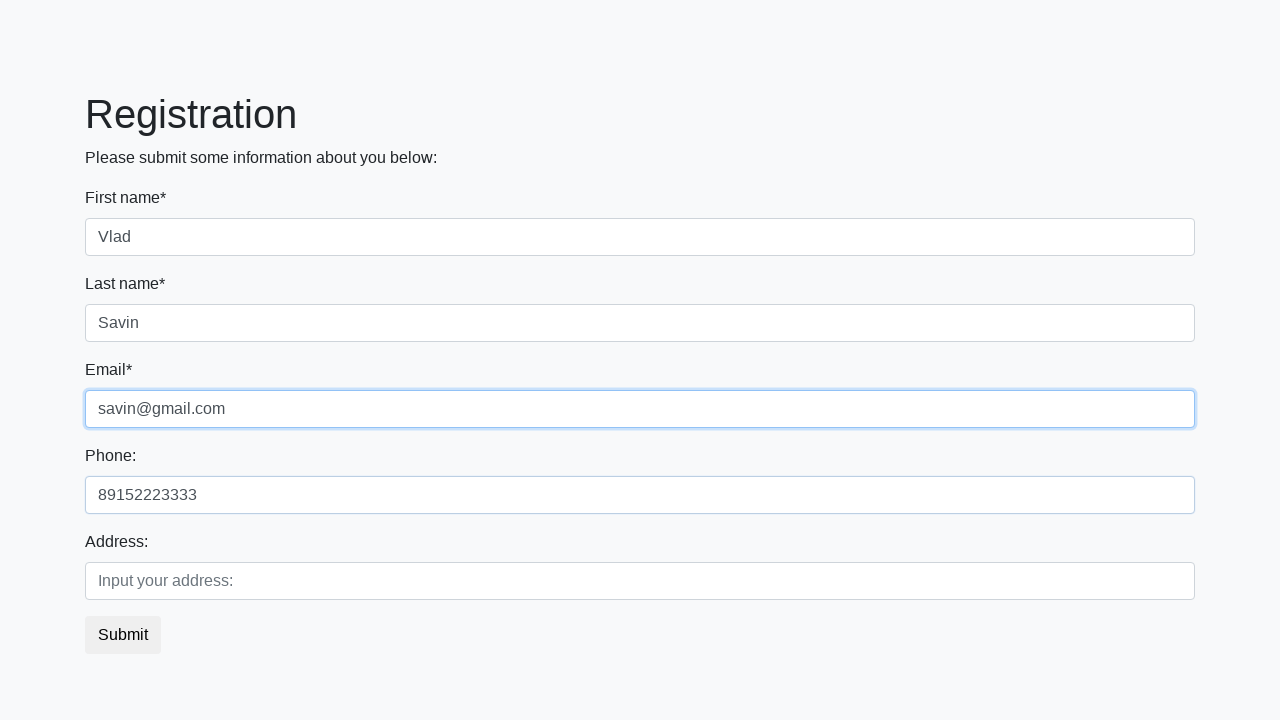

Filled address field with 'Moscow' on .second_block .form-group:nth-child(2) input
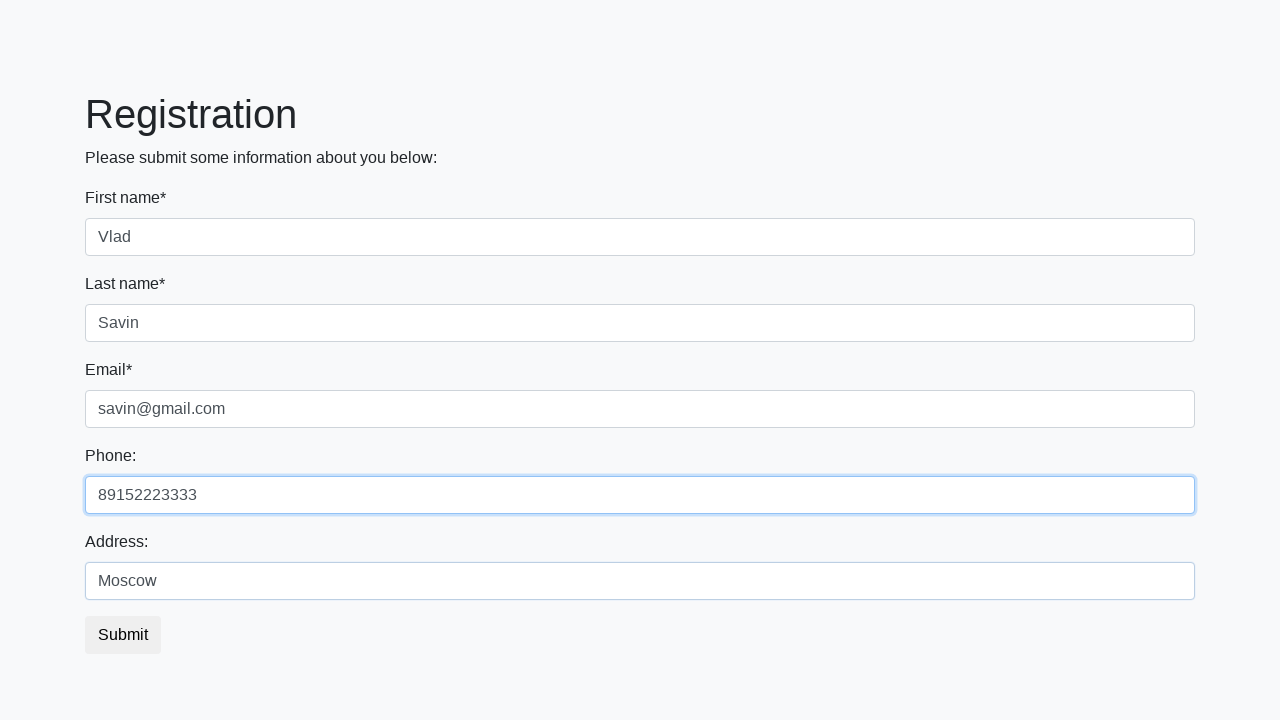

Clicked submit button to register at (123, 635) on .btn
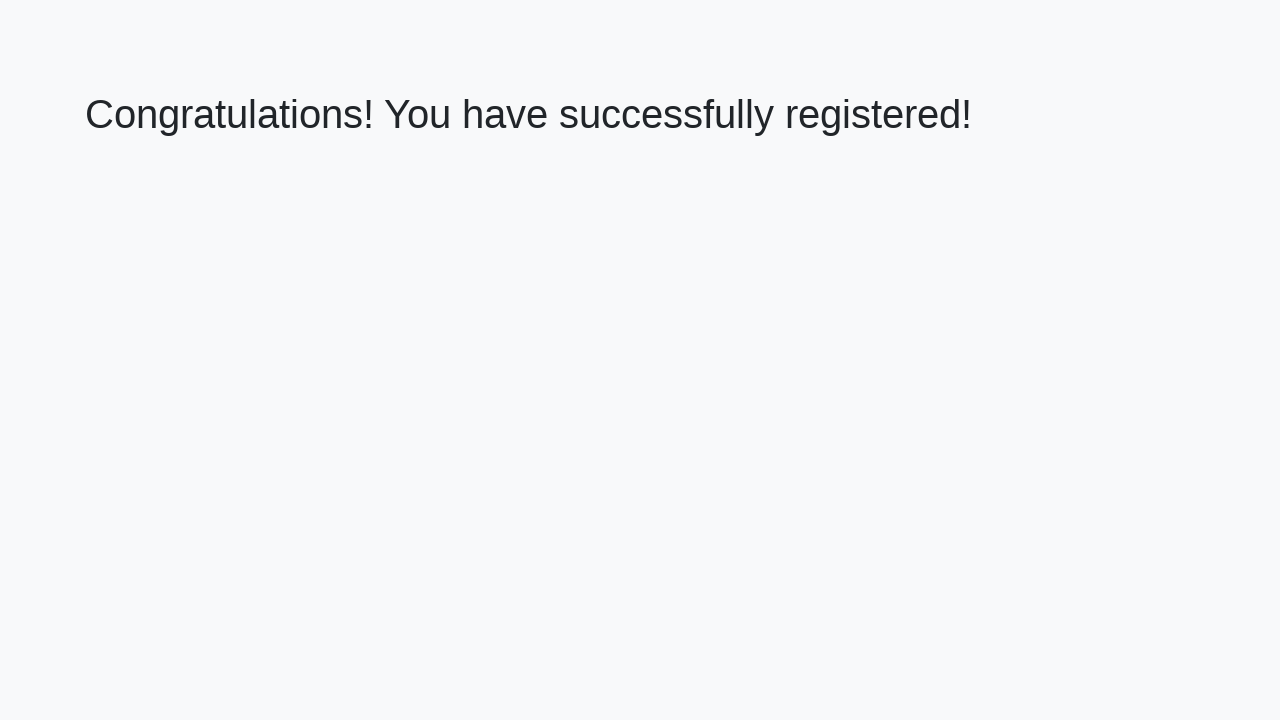

Success message heading loaded
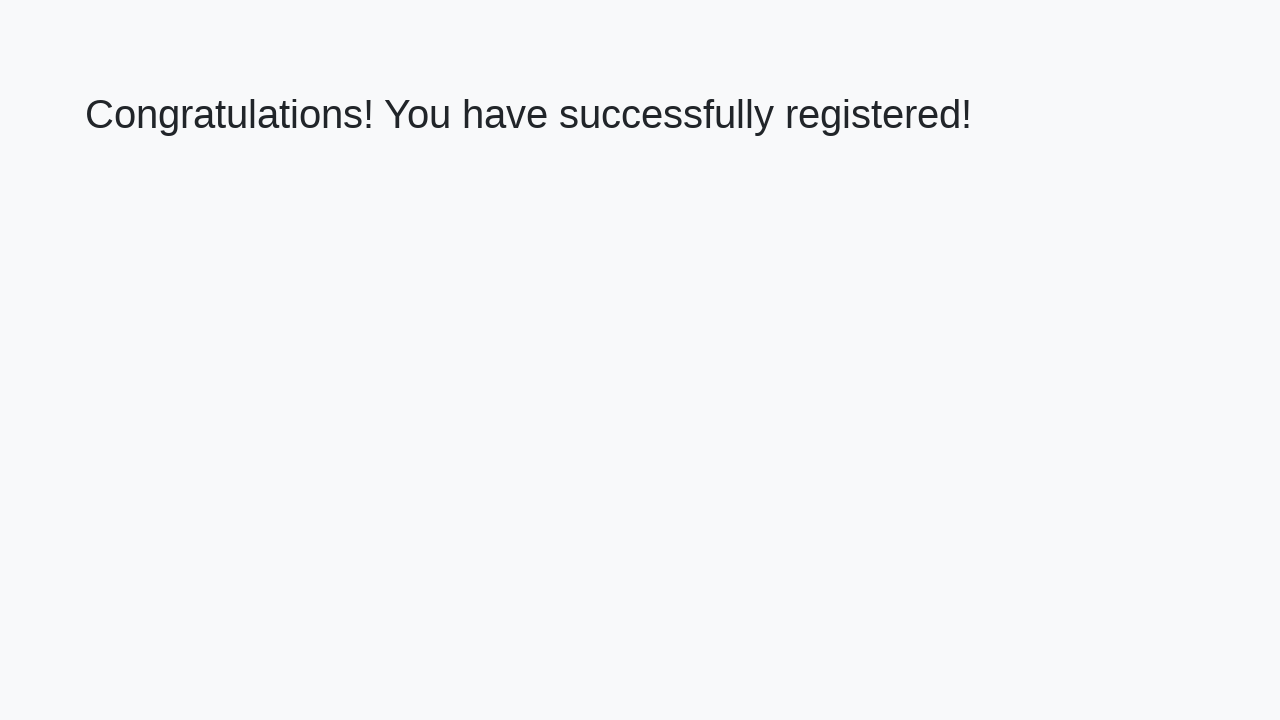

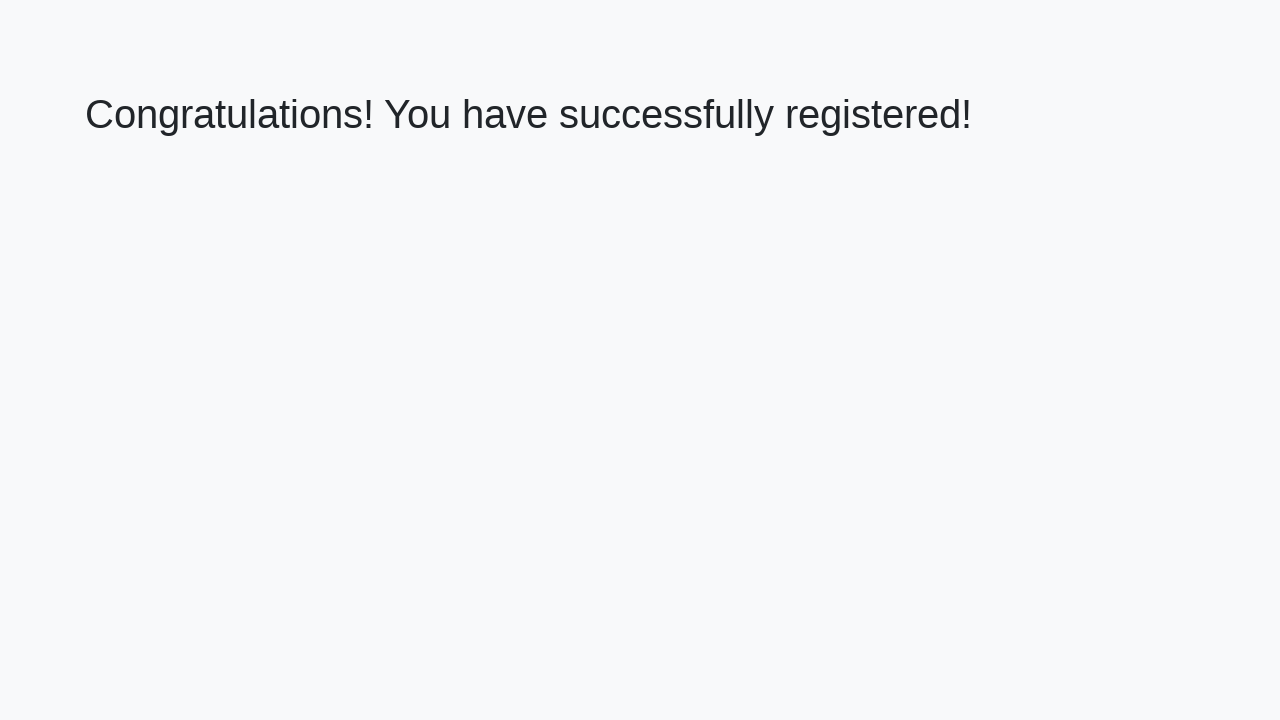